Creates a new paste on Pastebin by filling in the text content, setting expiration to 10 minutes, adding a title, and submitting the form

Starting URL: https://pastebin.com/

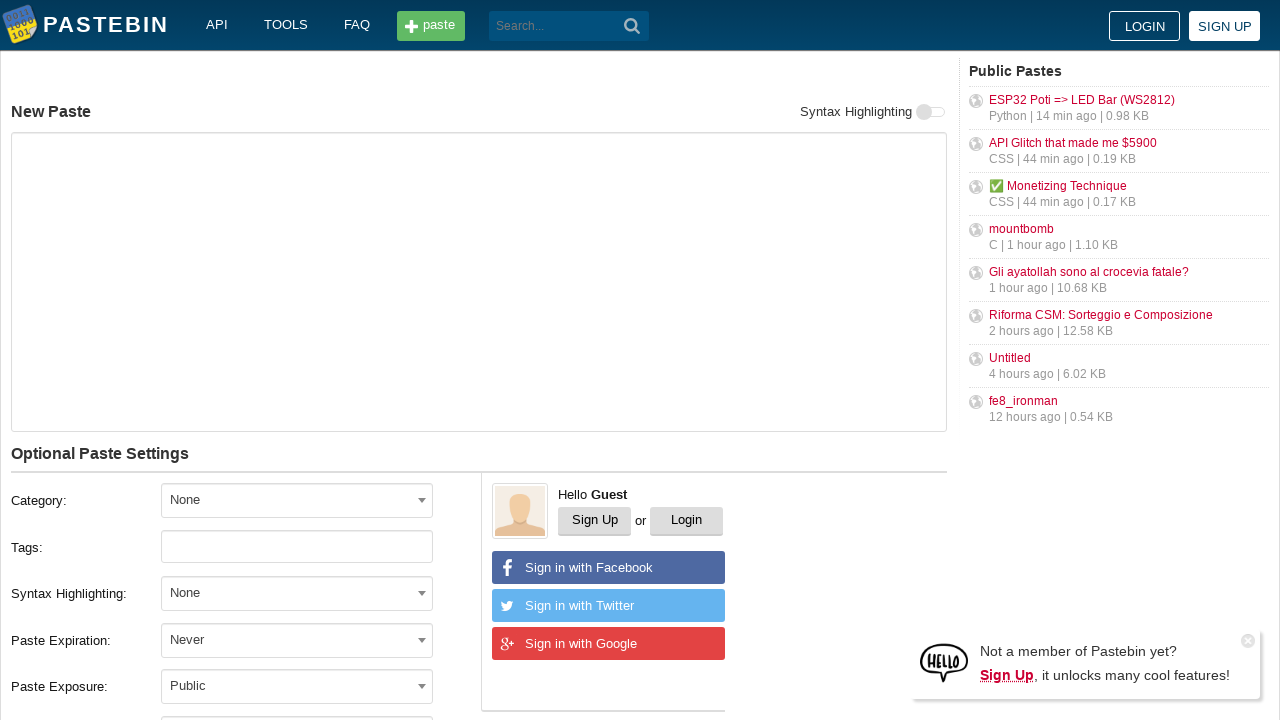

Filled paste content with 'Hello from WebDriver' on #postform-text
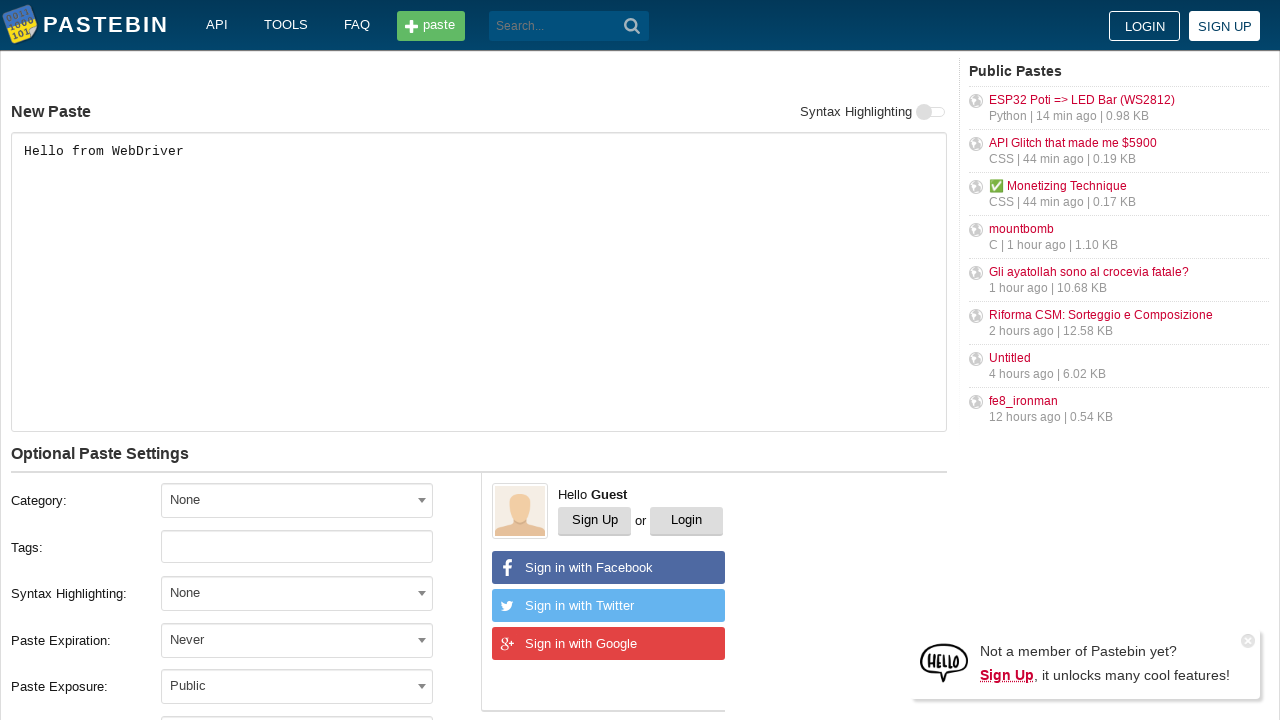

Clicked expiration dropdown to open options at (422, 640) on //*[@id="w0"]/div[5]/div[1]/div[4]/div/span/span[1]/span/span[2]
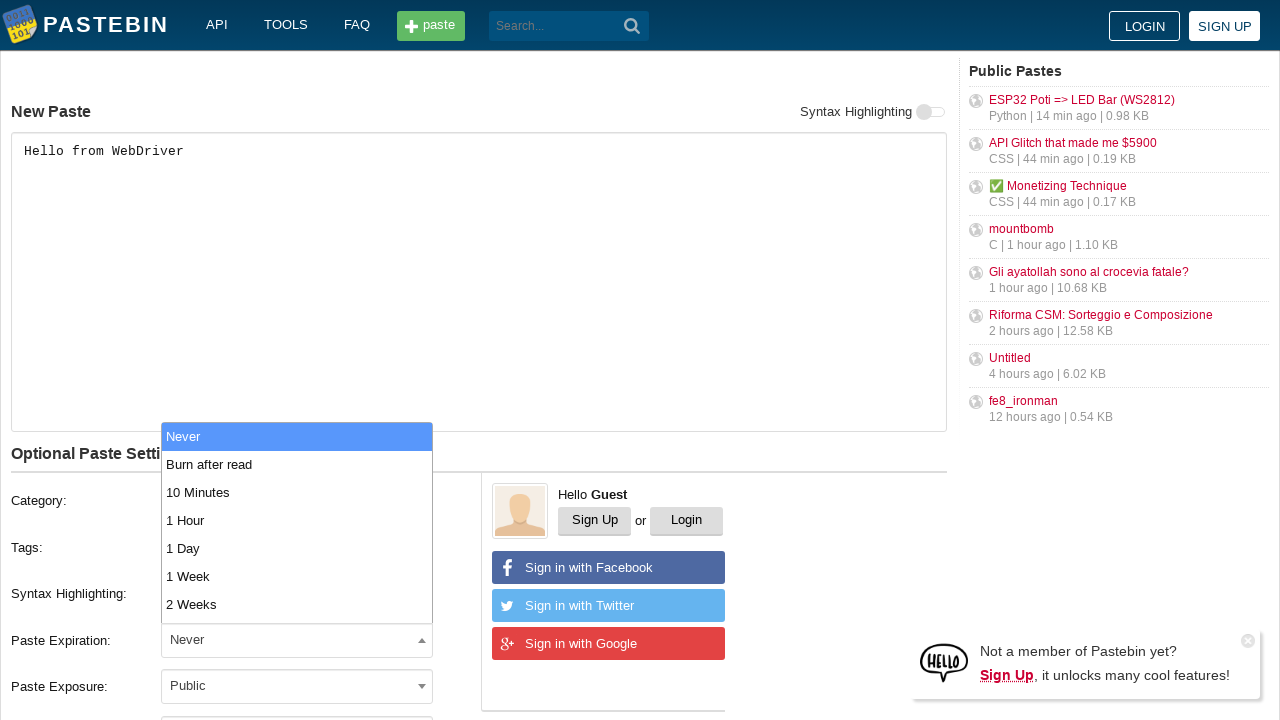

Selected '10 Minutes' from expiration dropdown at (297, 492) on xpath=//li[text()='10 Minutes']
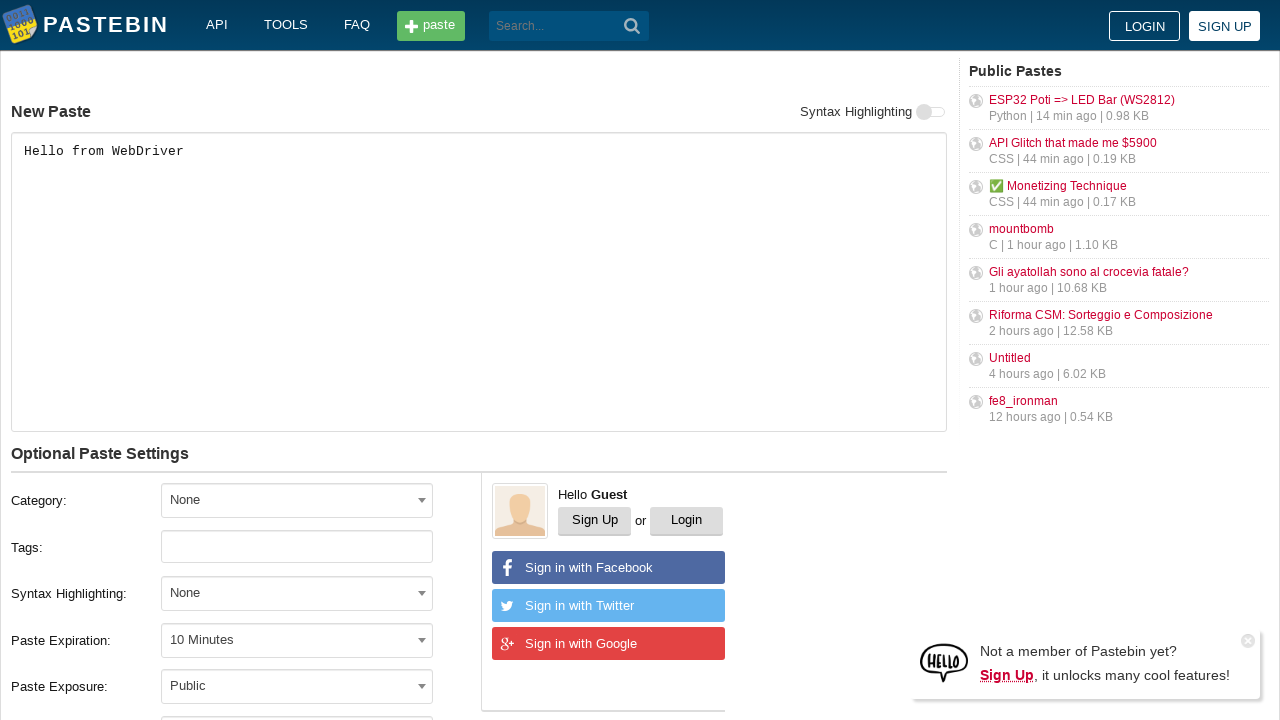

Filled paste title with 'helloweb' on #postform-name
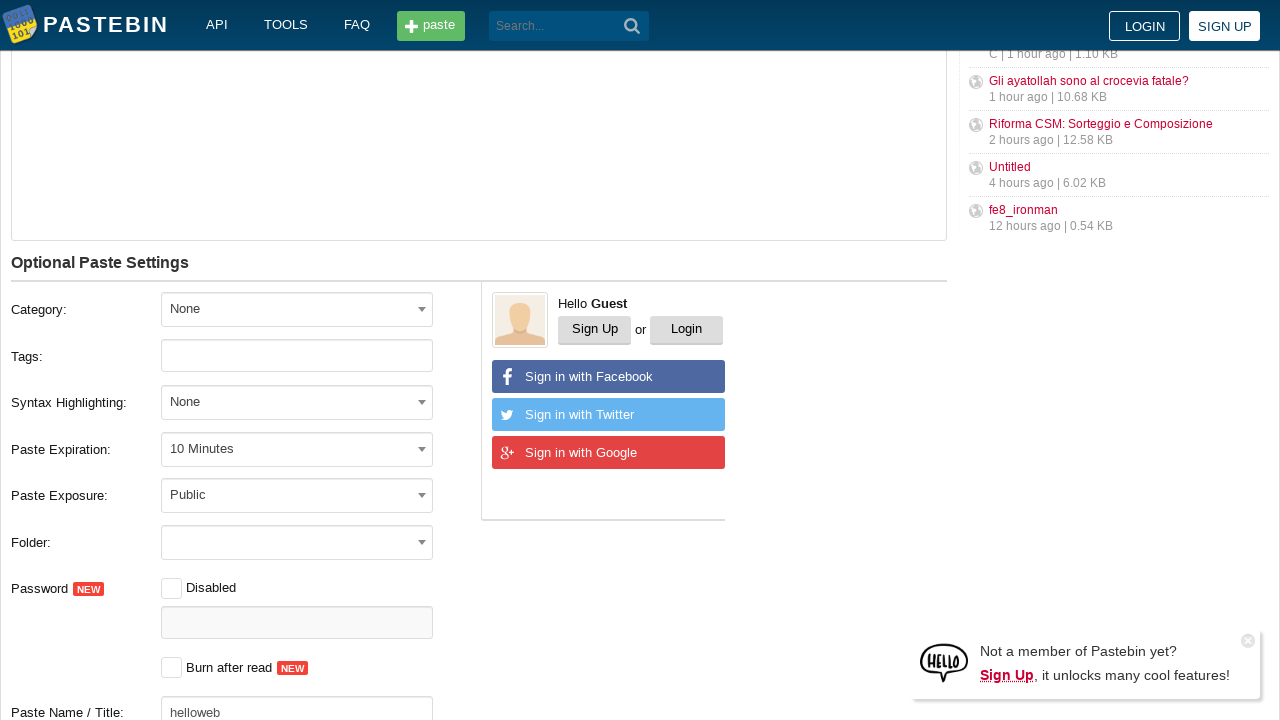

Clicked 'Create New Paste' button to submit the form at (240, 400) on xpath=//button[text()='Create New Paste']
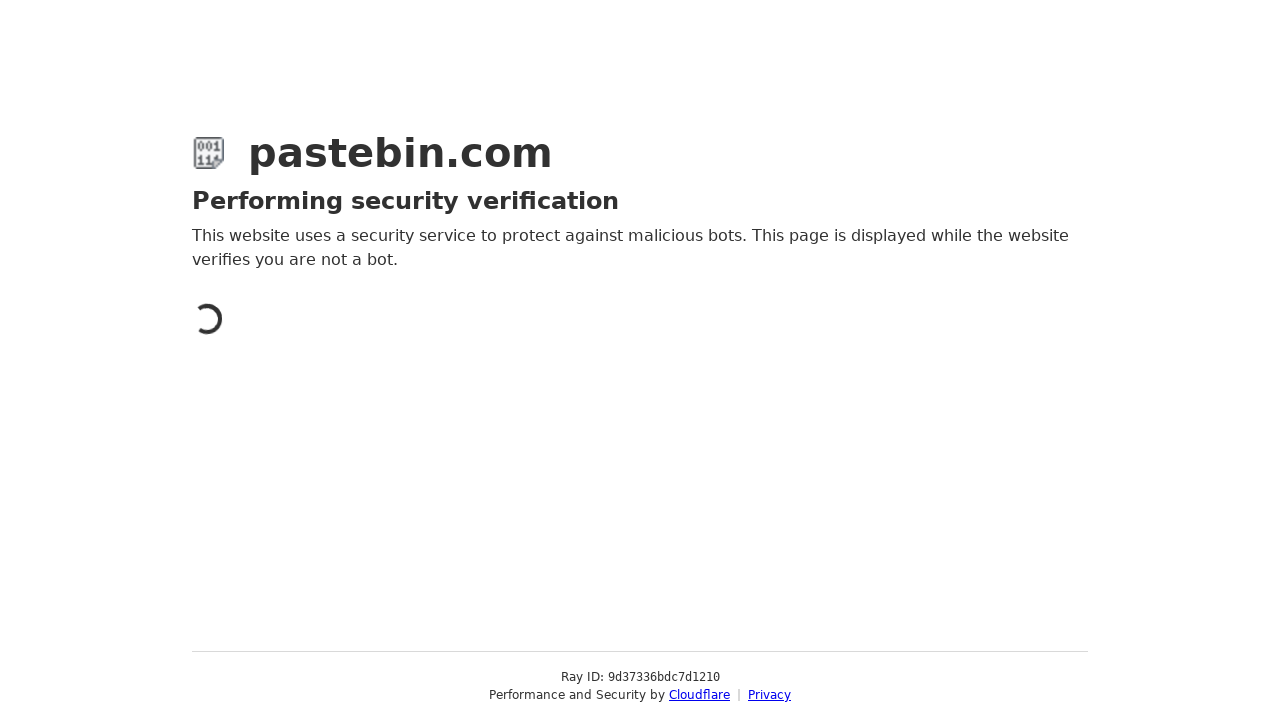

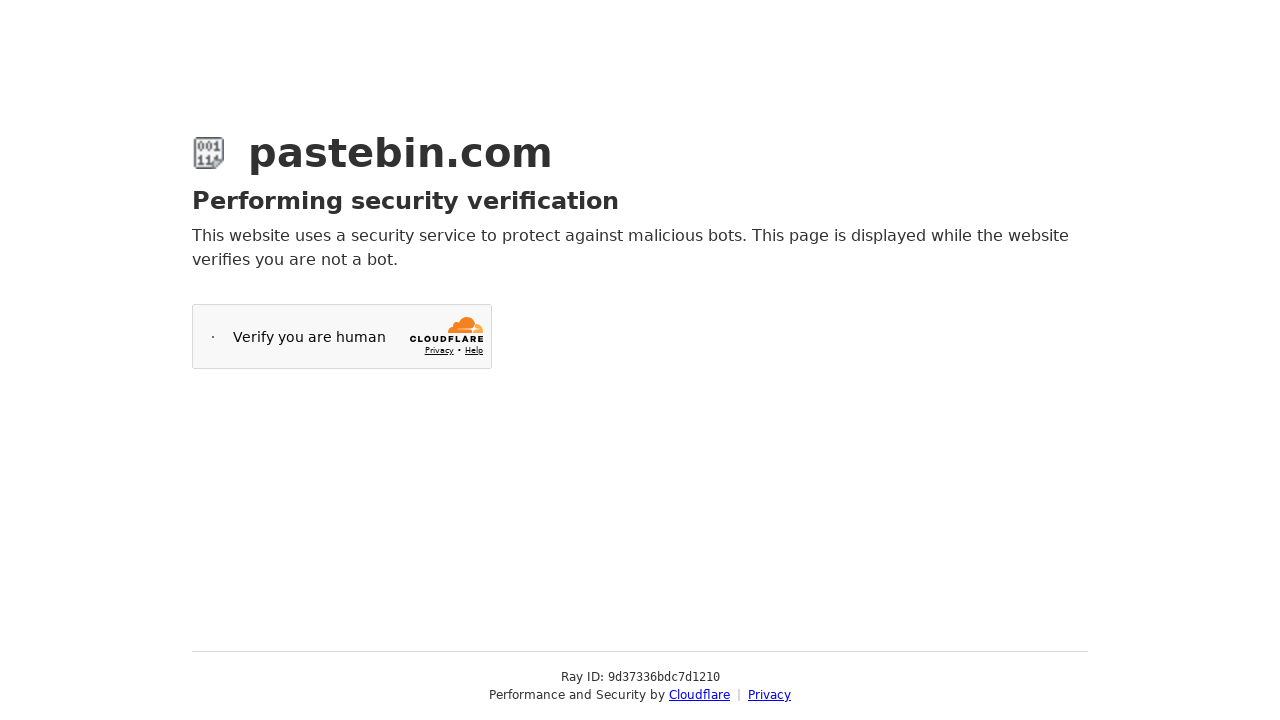